Tests browser back button navigation between filter views

Starting URL: https://demo.playwright.dev/todomvc

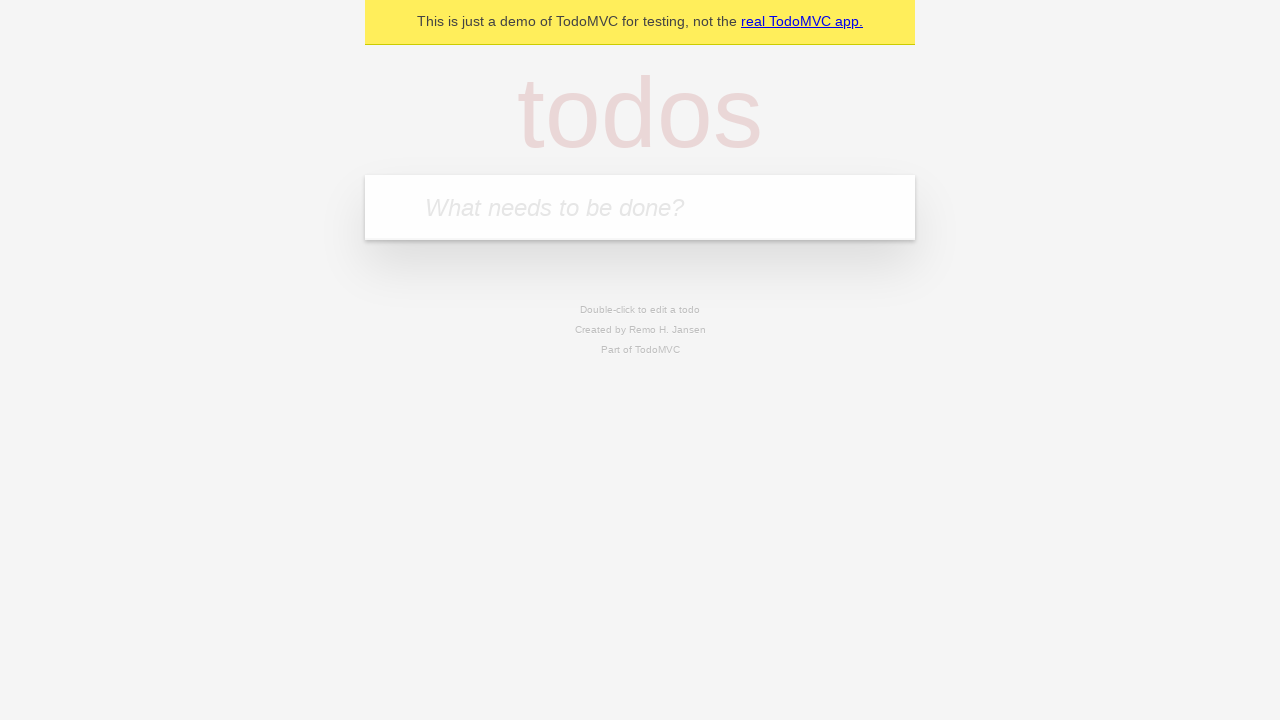

Filled todo input with 'buy some cheese' on internal:attr=[placeholder="What needs to be done?"i]
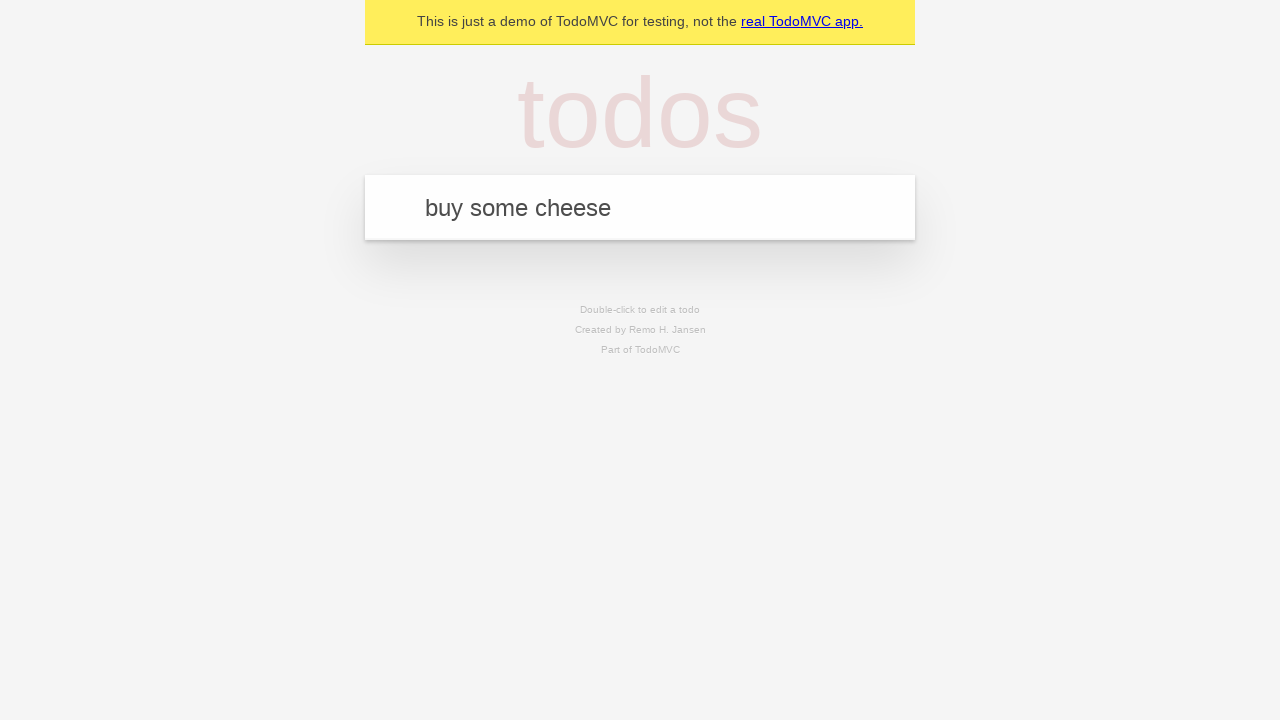

Pressed Enter to create todo 'buy some cheese' on internal:attr=[placeholder="What needs to be done?"i]
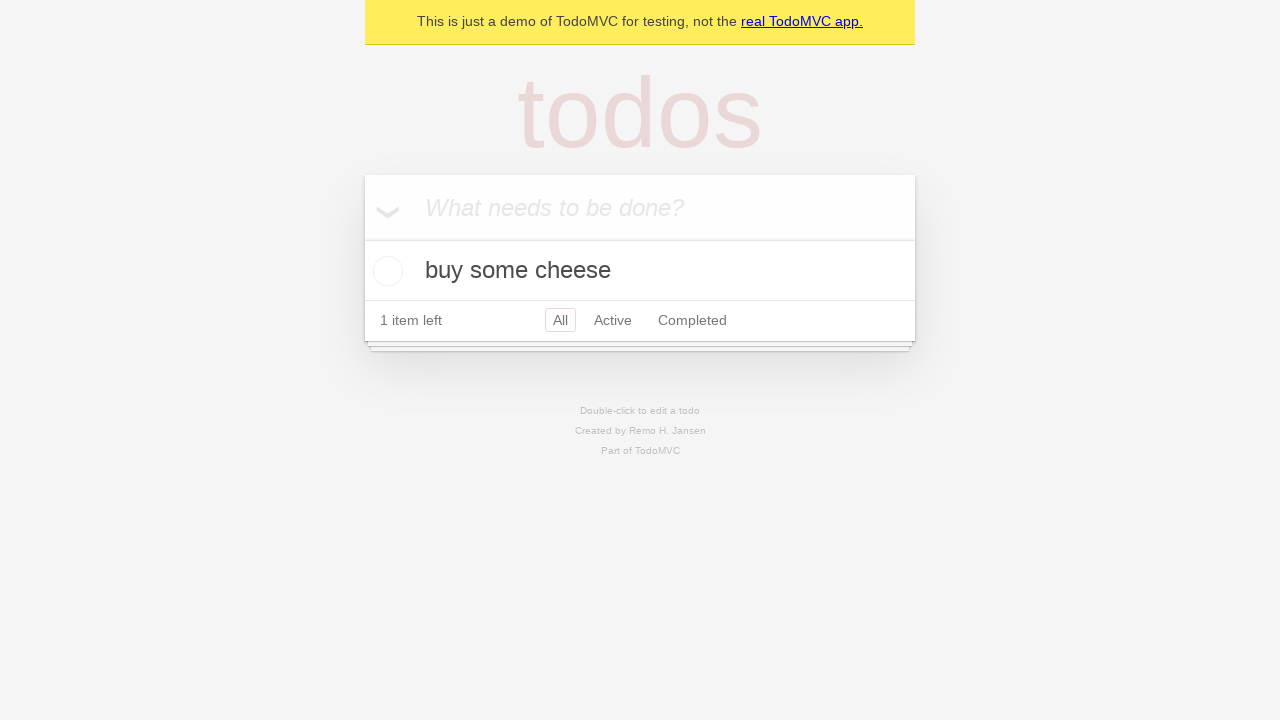

Filled todo input with 'feed the cat' on internal:attr=[placeholder="What needs to be done?"i]
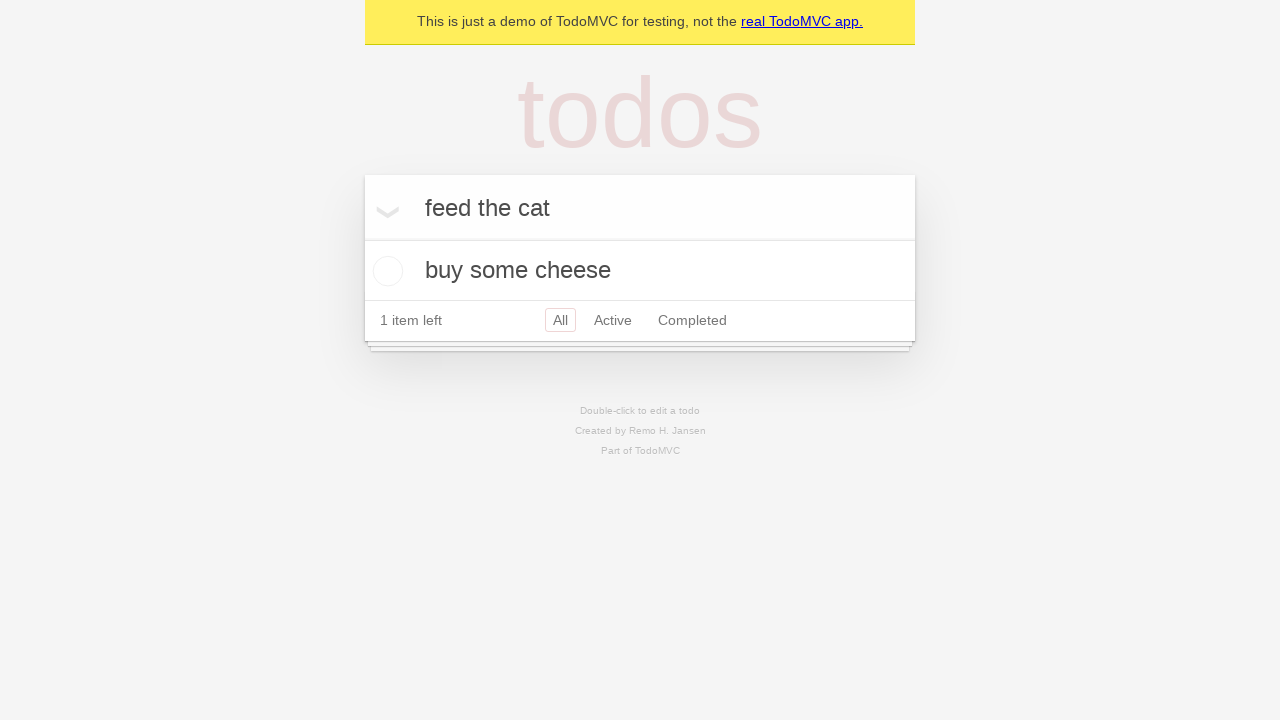

Pressed Enter to create todo 'feed the cat' on internal:attr=[placeholder="What needs to be done?"i]
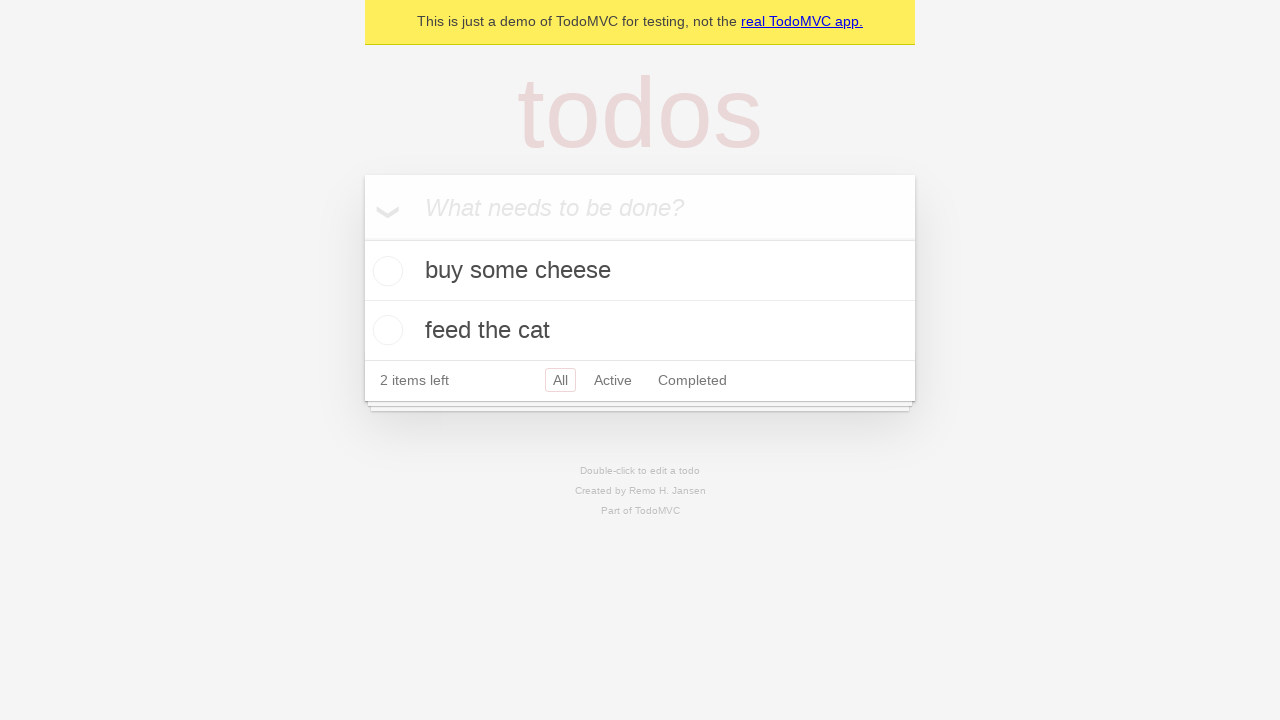

Filled todo input with 'book a doctors appointment' on internal:attr=[placeholder="What needs to be done?"i]
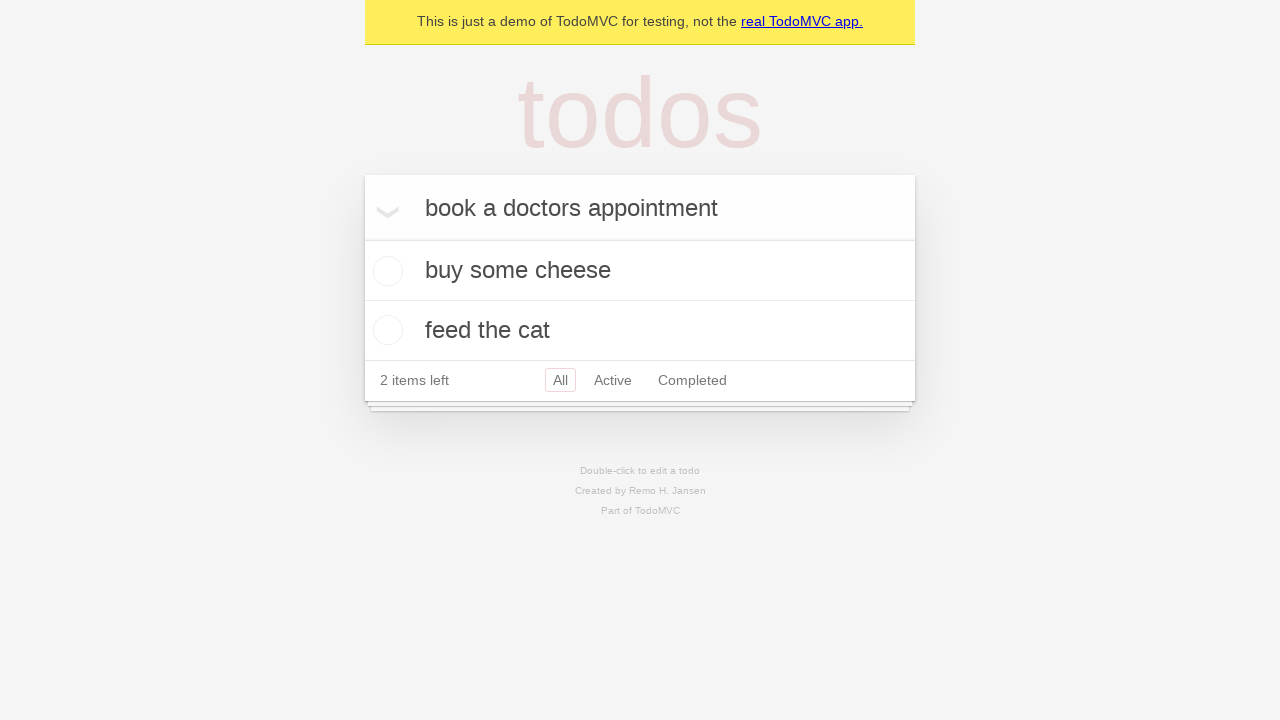

Pressed Enter to create todo 'book a doctors appointment' on internal:attr=[placeholder="What needs to be done?"i]
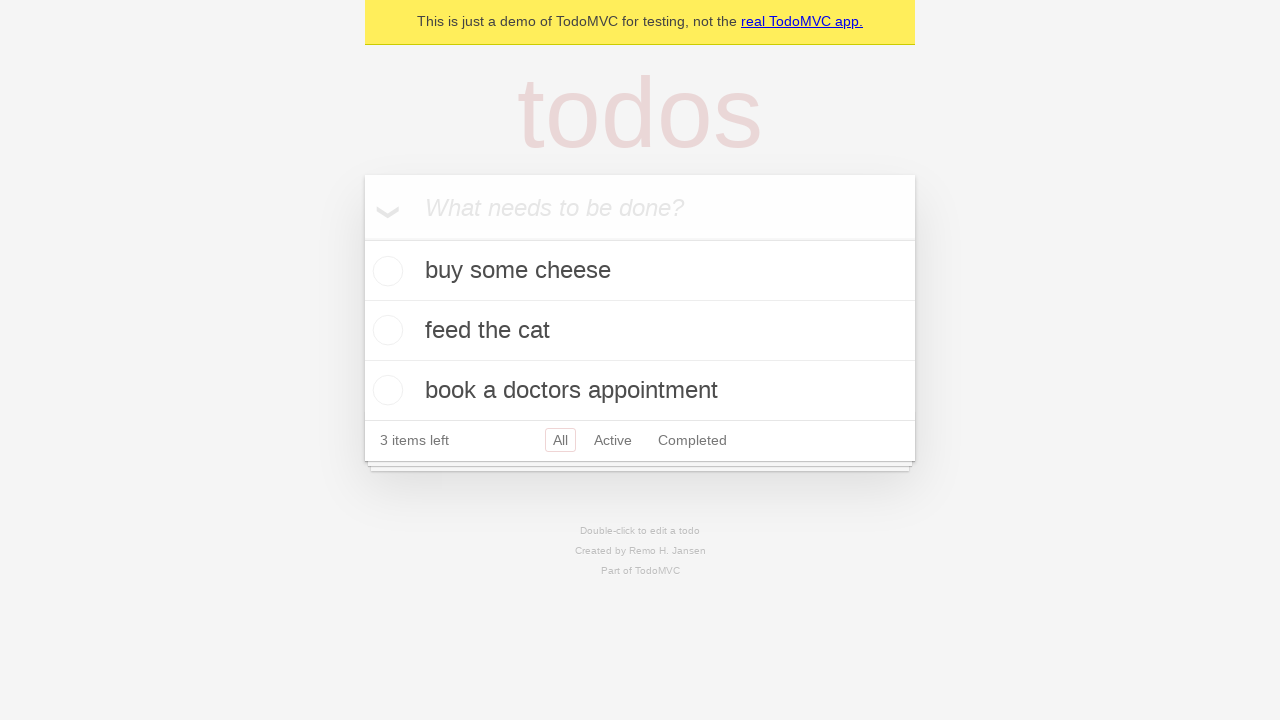

Checked the second todo item at (385, 330) on internal:testid=[data-testid="todo-item"s] >> nth=1 >> internal:role=checkbox
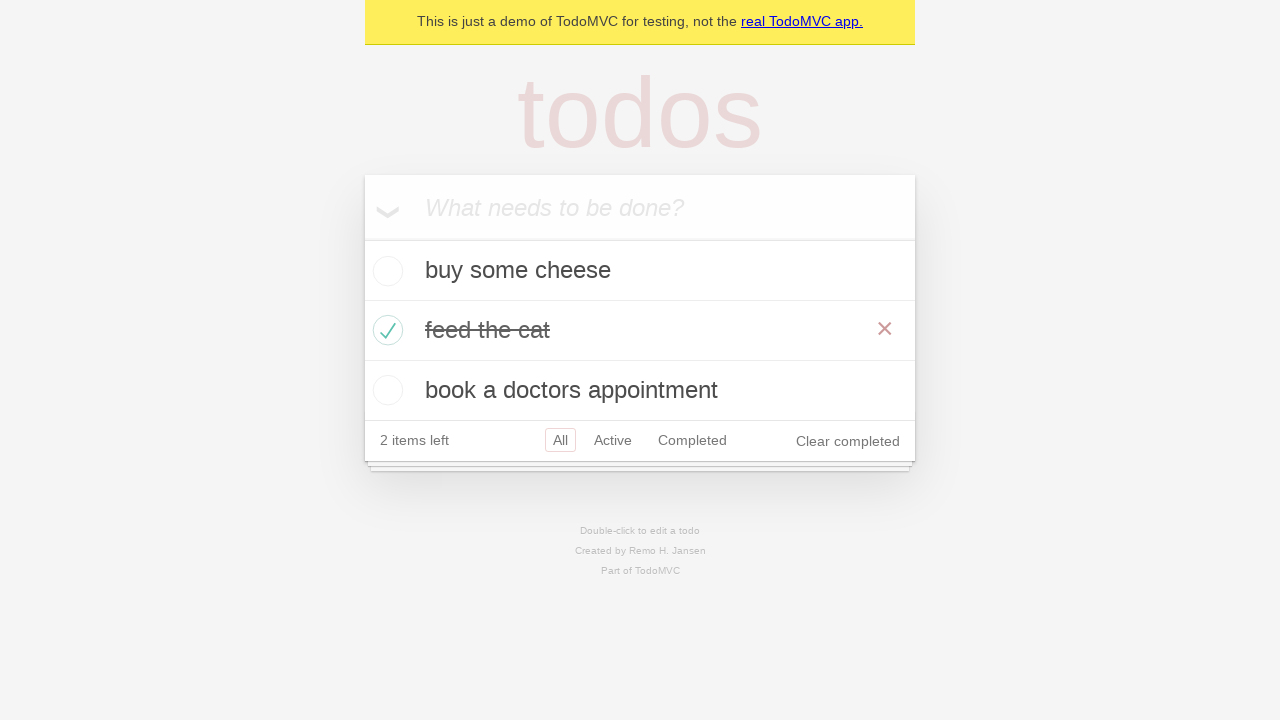

Clicked 'All' filter link at (560, 440) on internal:role=link[name="All"i]
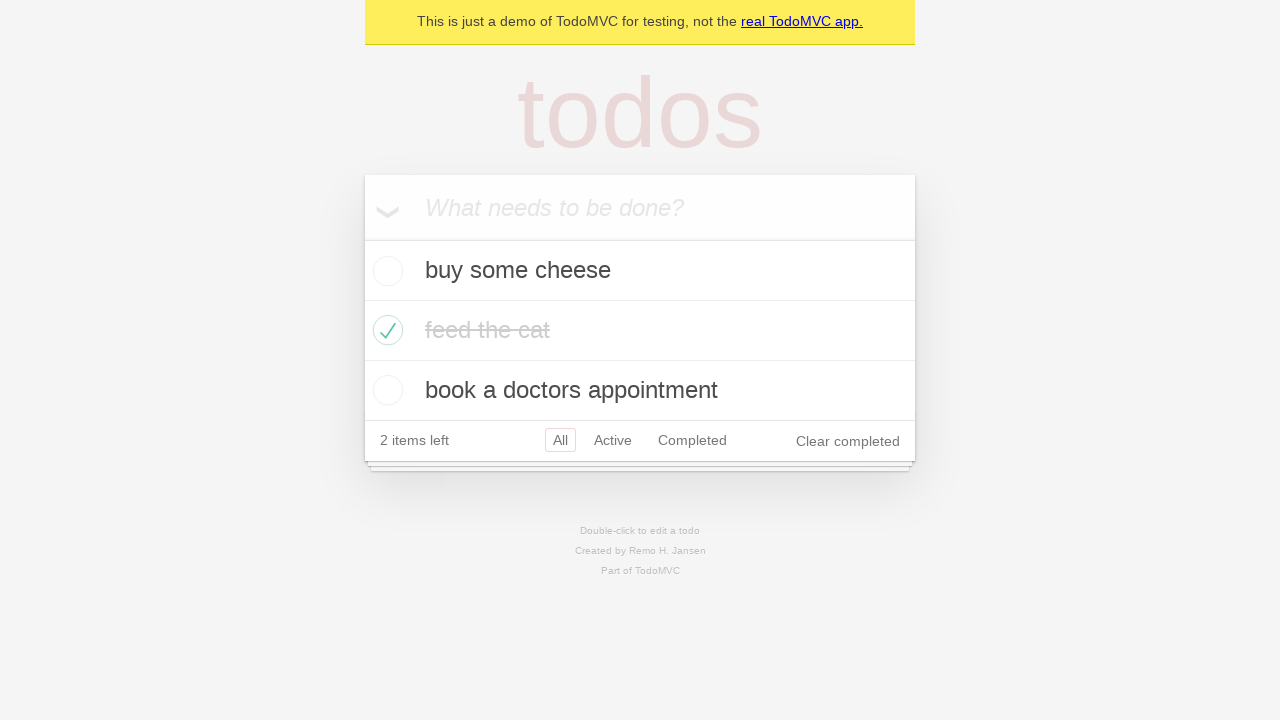

Clicked 'Active' filter link at (613, 440) on internal:role=link[name="Active"i]
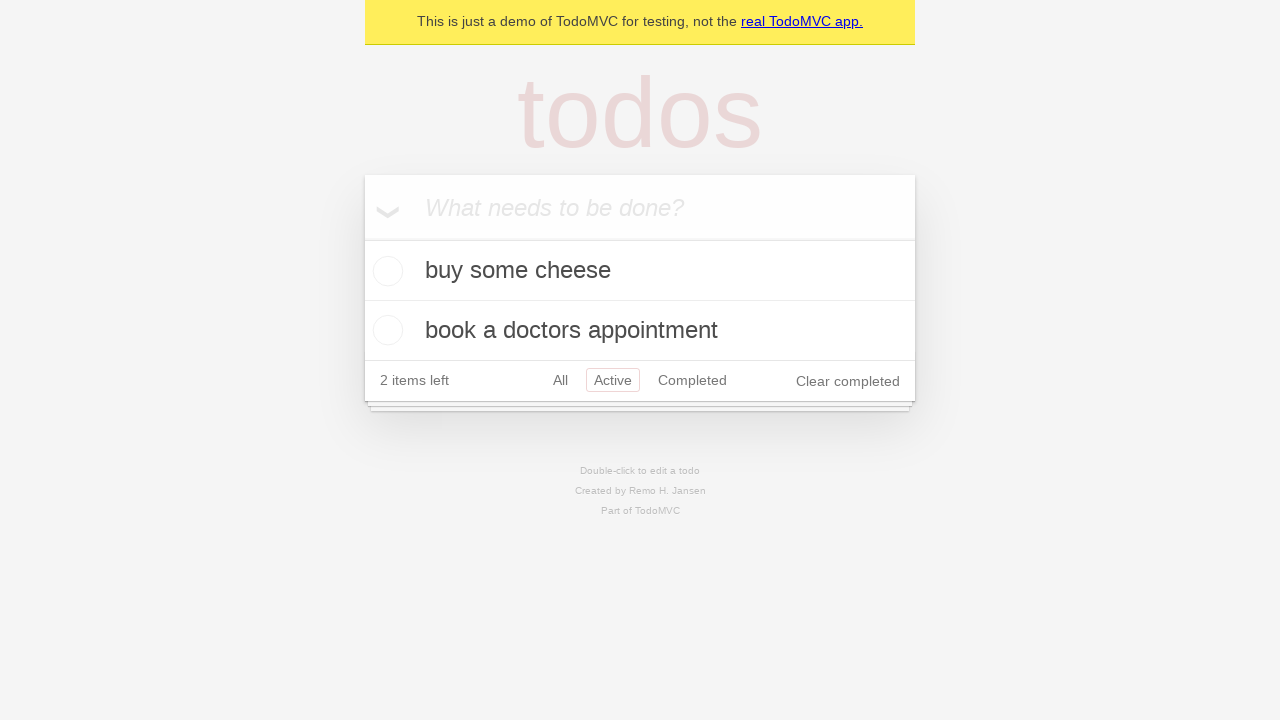

Clicked 'Completed' filter link at (692, 380) on internal:role=link[name="Completed"i]
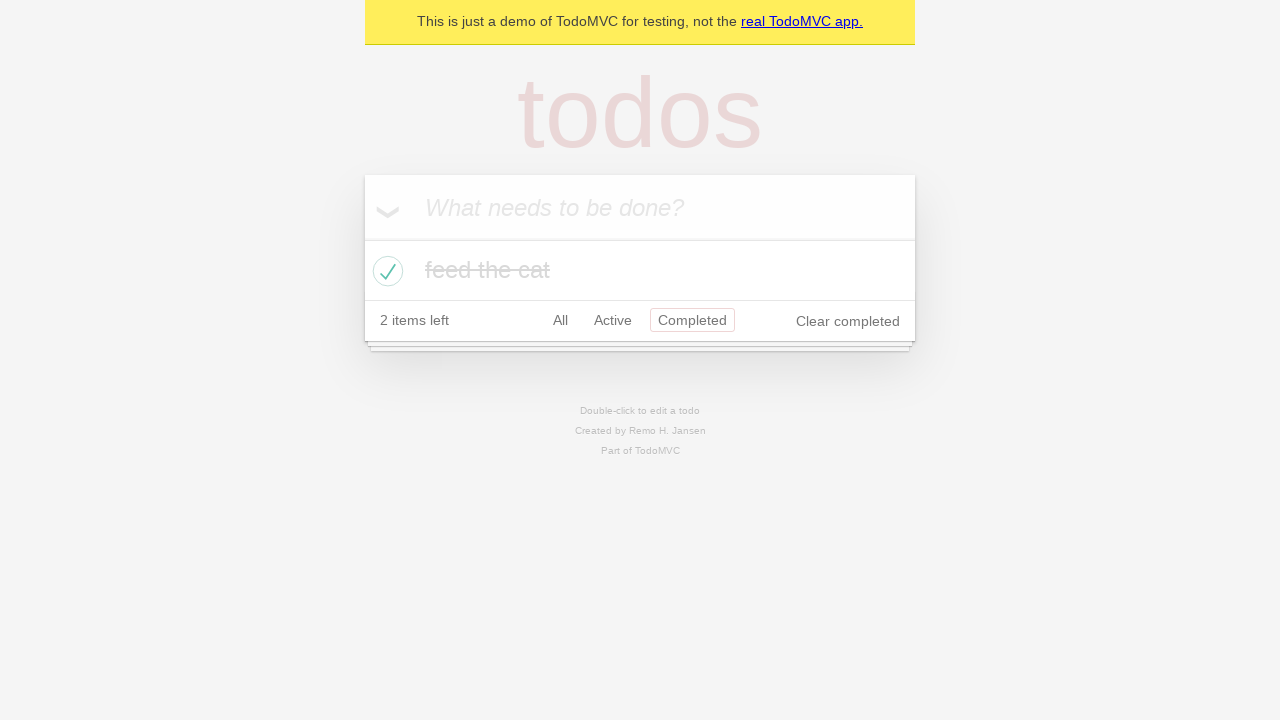

Navigated back from 'Completed' filter to 'Active' filter
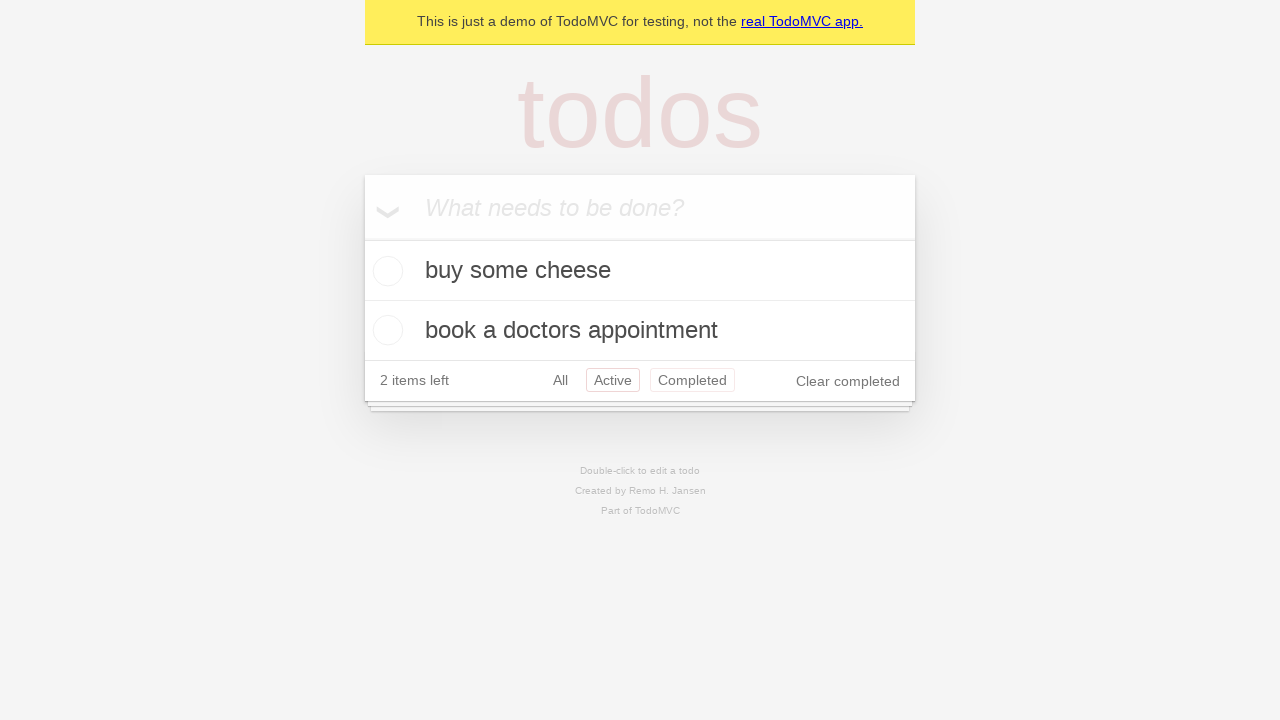

Navigated back from 'Active' filter to 'All' filter
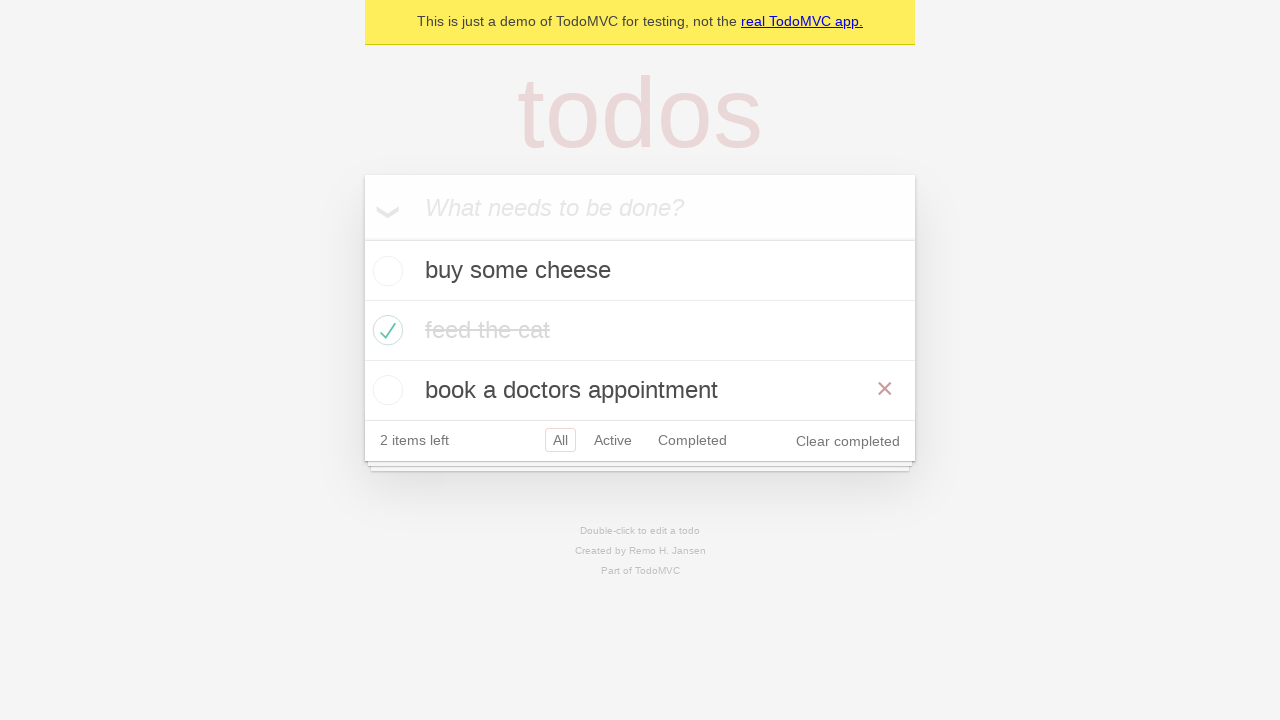

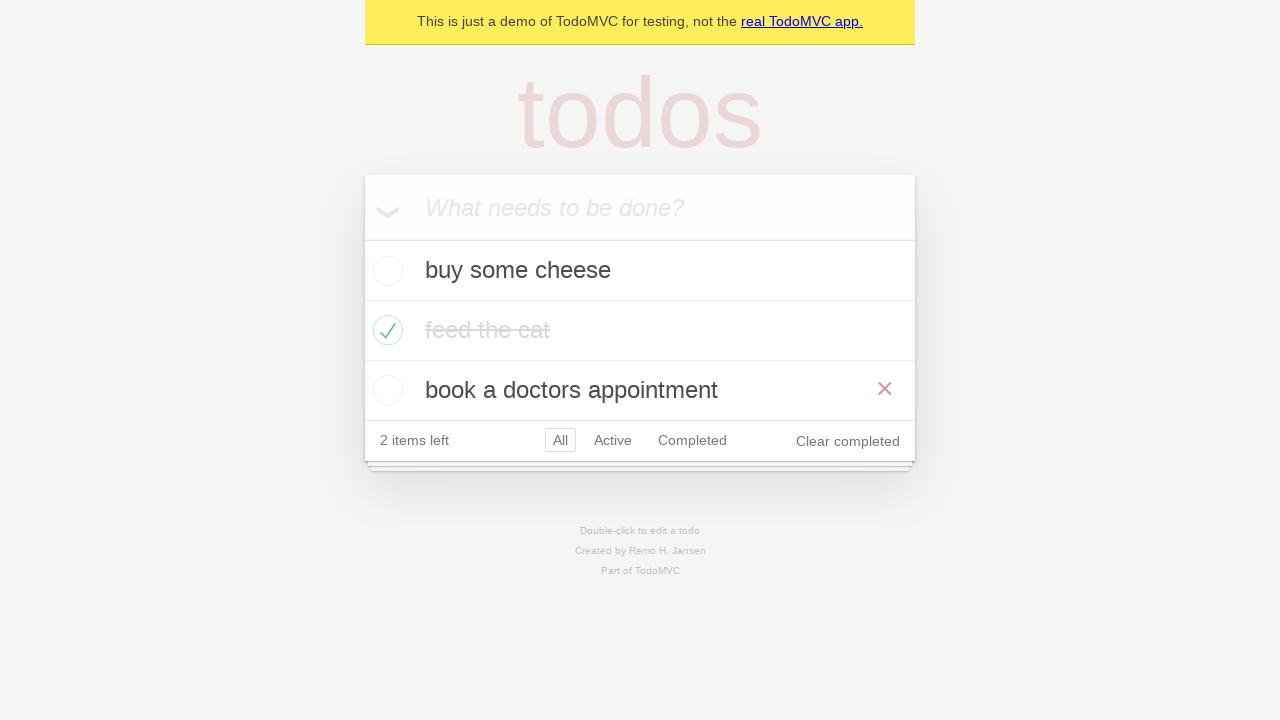